Tests alert popup functionality by entering a name, triggering an alert, verifying the alert text contains the entered name, and accepting the alert

Starting URL: https://rahulshettyacademy.com/AutomationPractice/

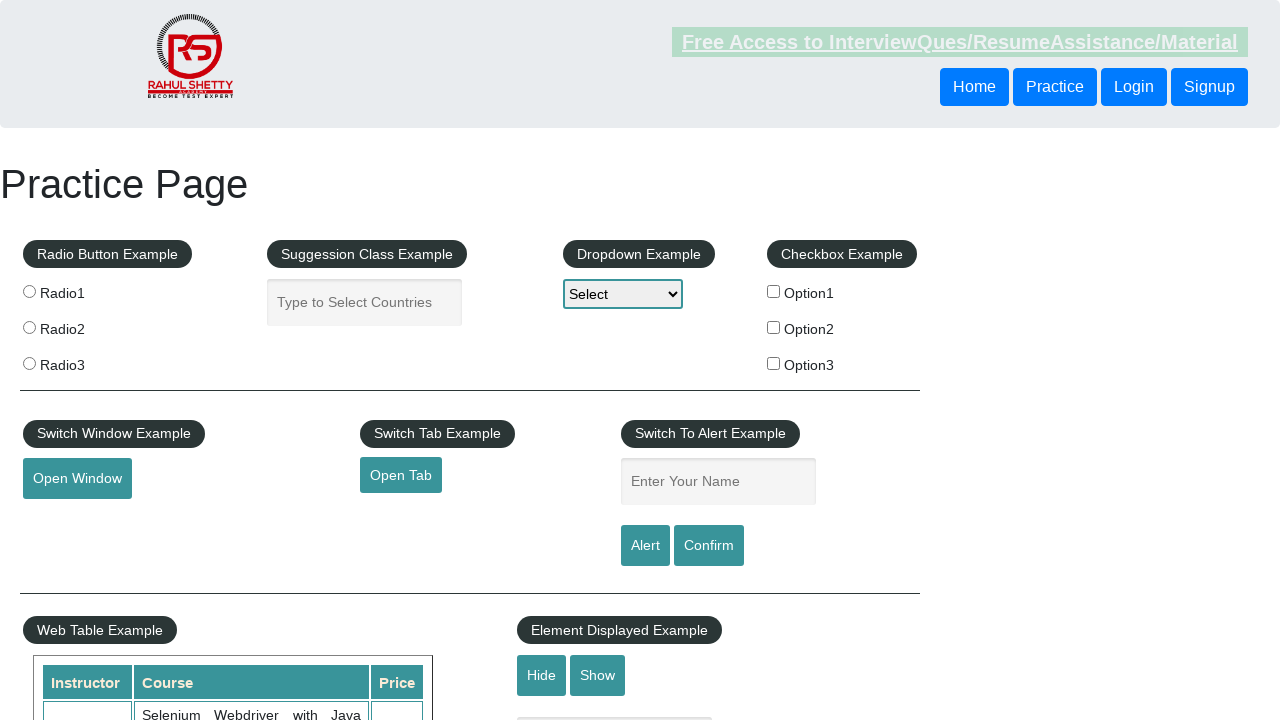

Filled name field with 'Uday' on #name
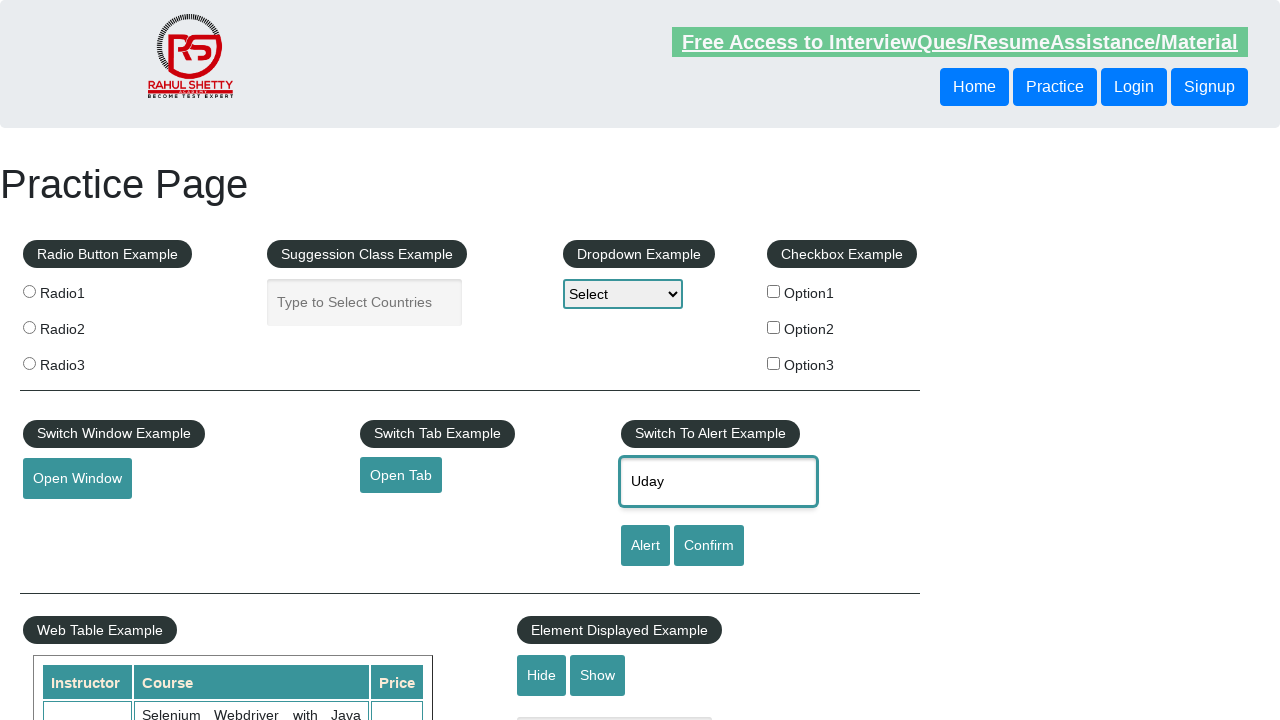

Clicked alert button to trigger alert popup at (645, 546) on #alertbtn
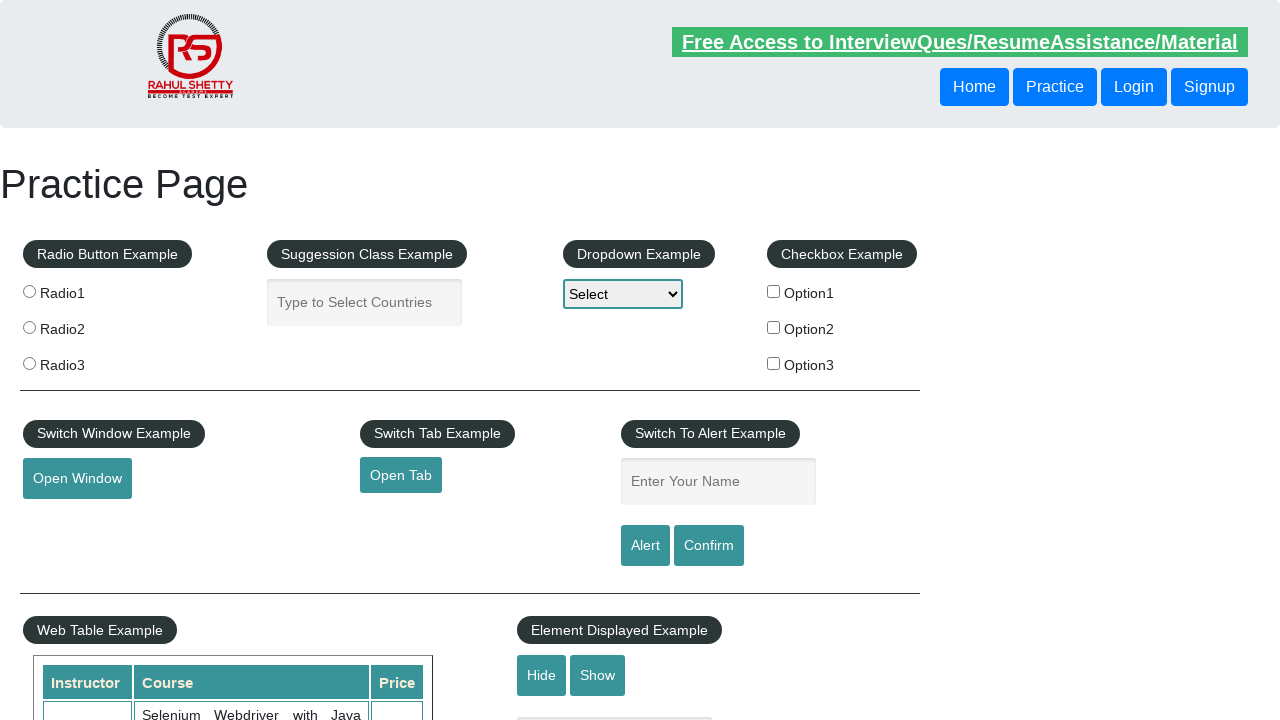

Set up dialog handler to accept alert
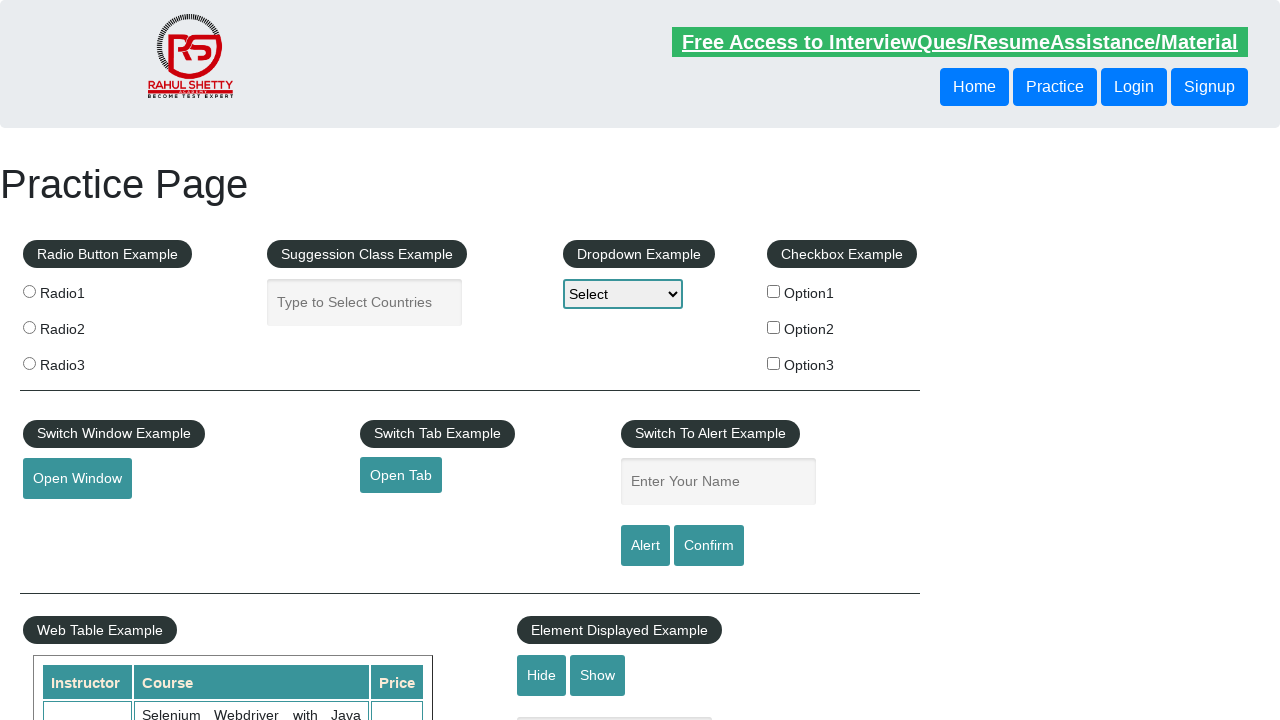

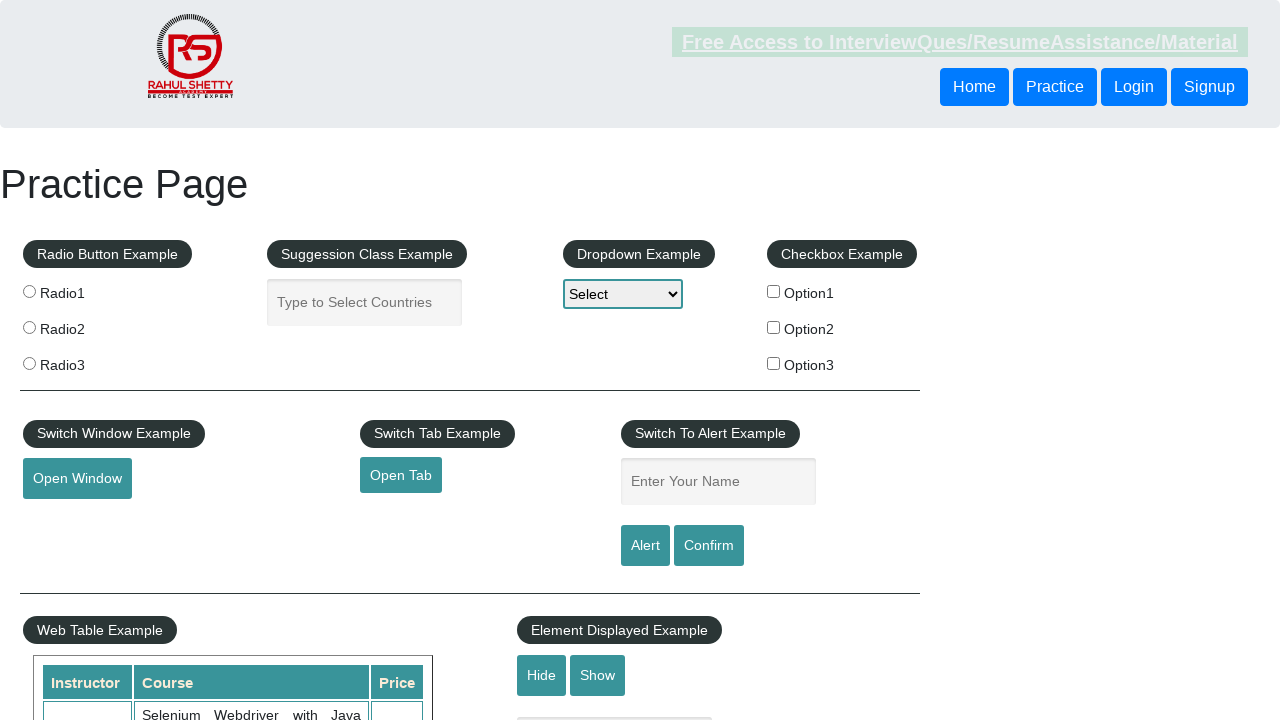